Tests the search functionality on python.org by entering a search query and submitting the form

Starting URL: https://www.python.org

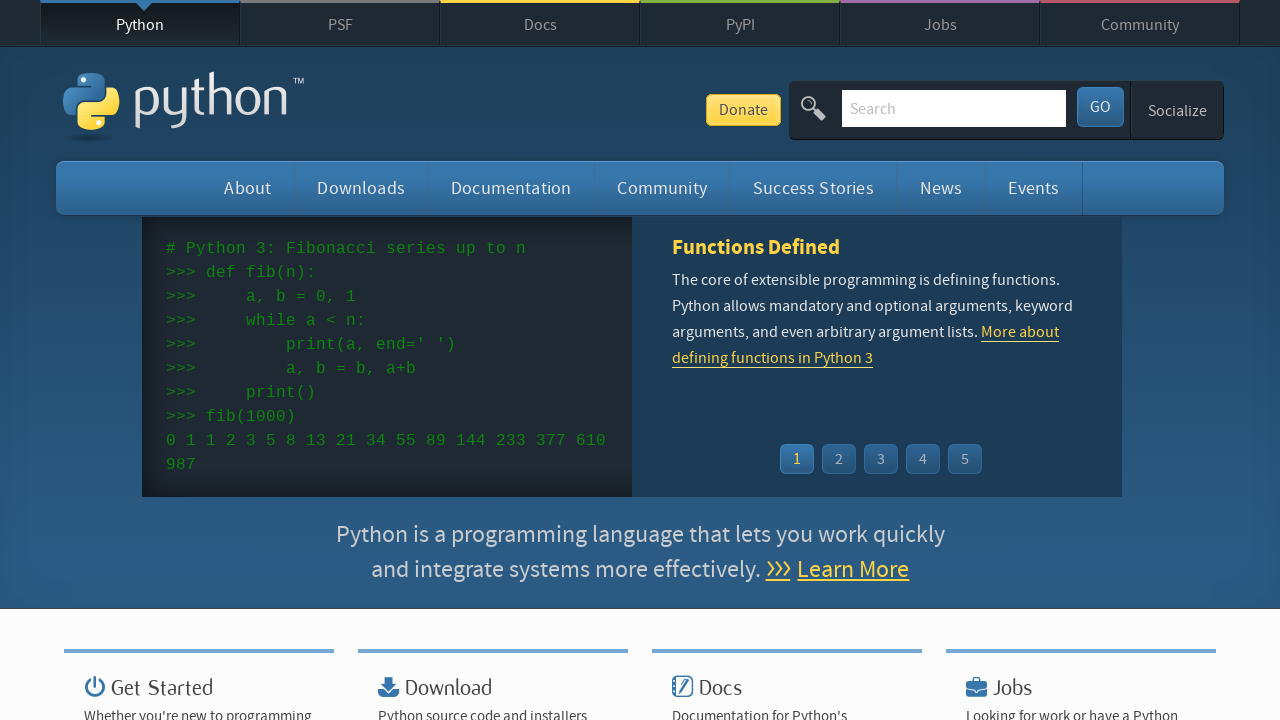

Verified page title contains 'Python'
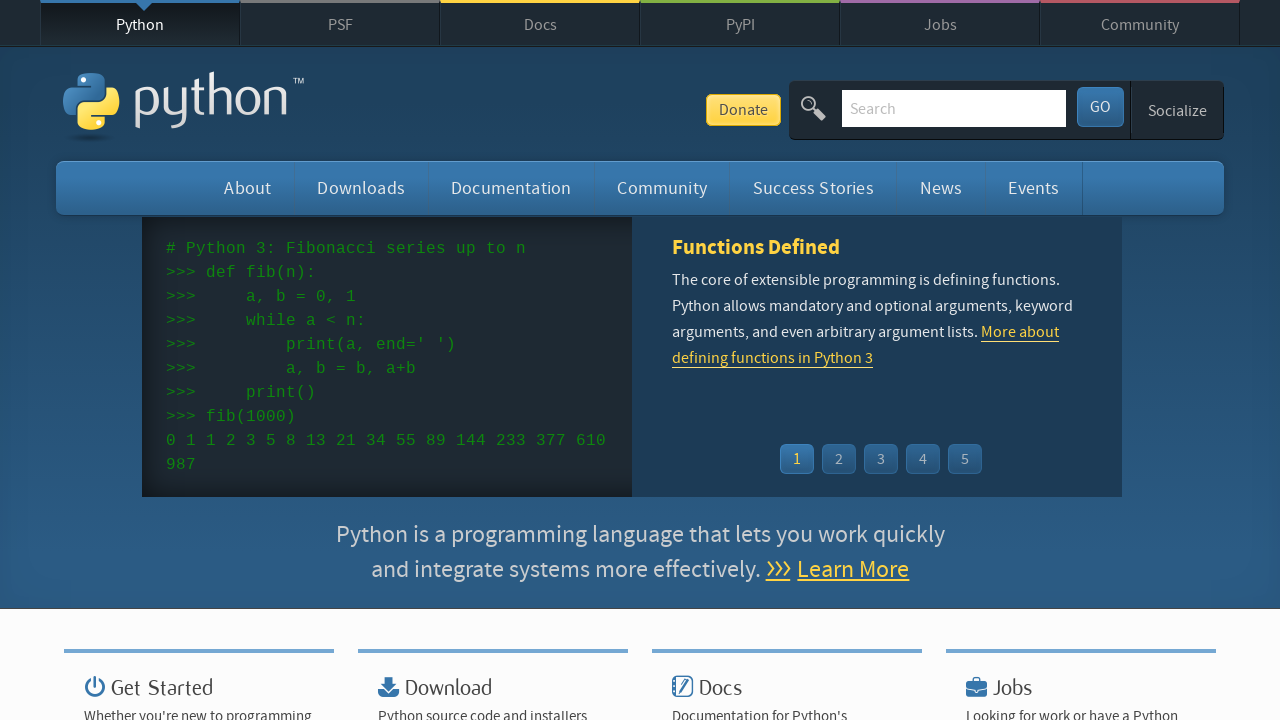

Filled search field with 'pycon sk 2024' on input[name='q']
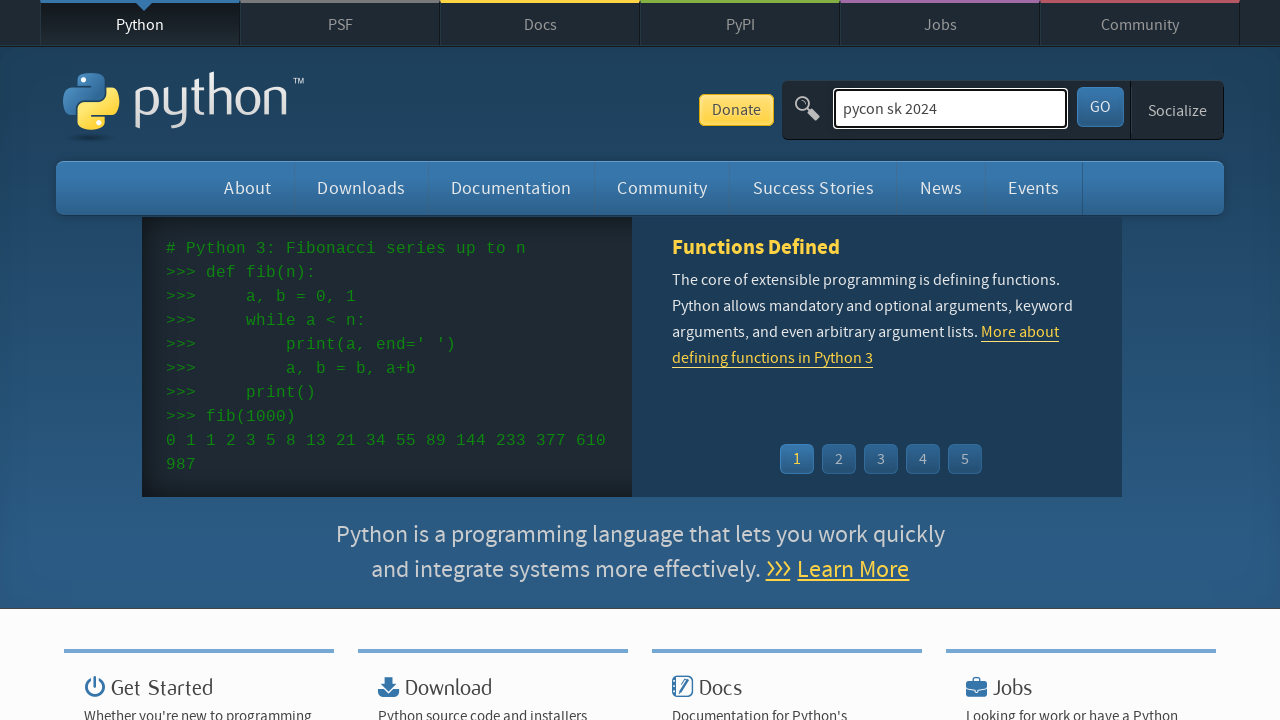

Pressed Enter to submit search form on input[name='q']
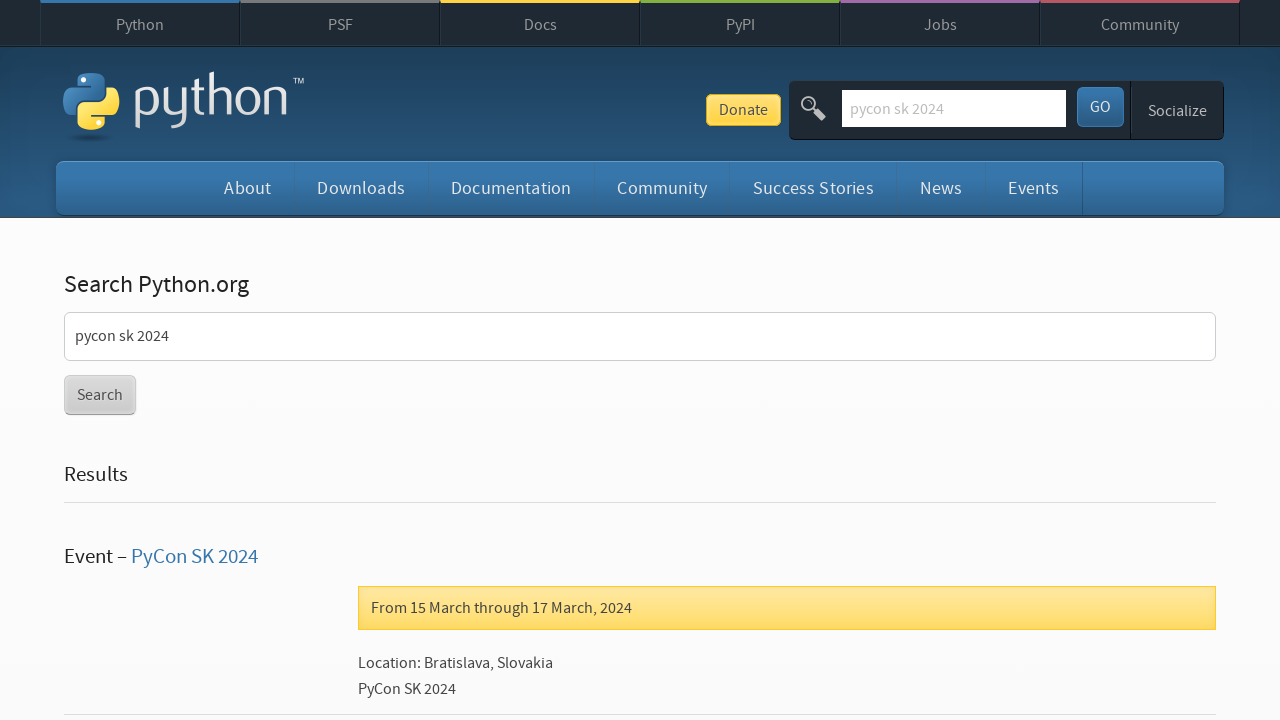

Search results page loaded (networkidle state reached)
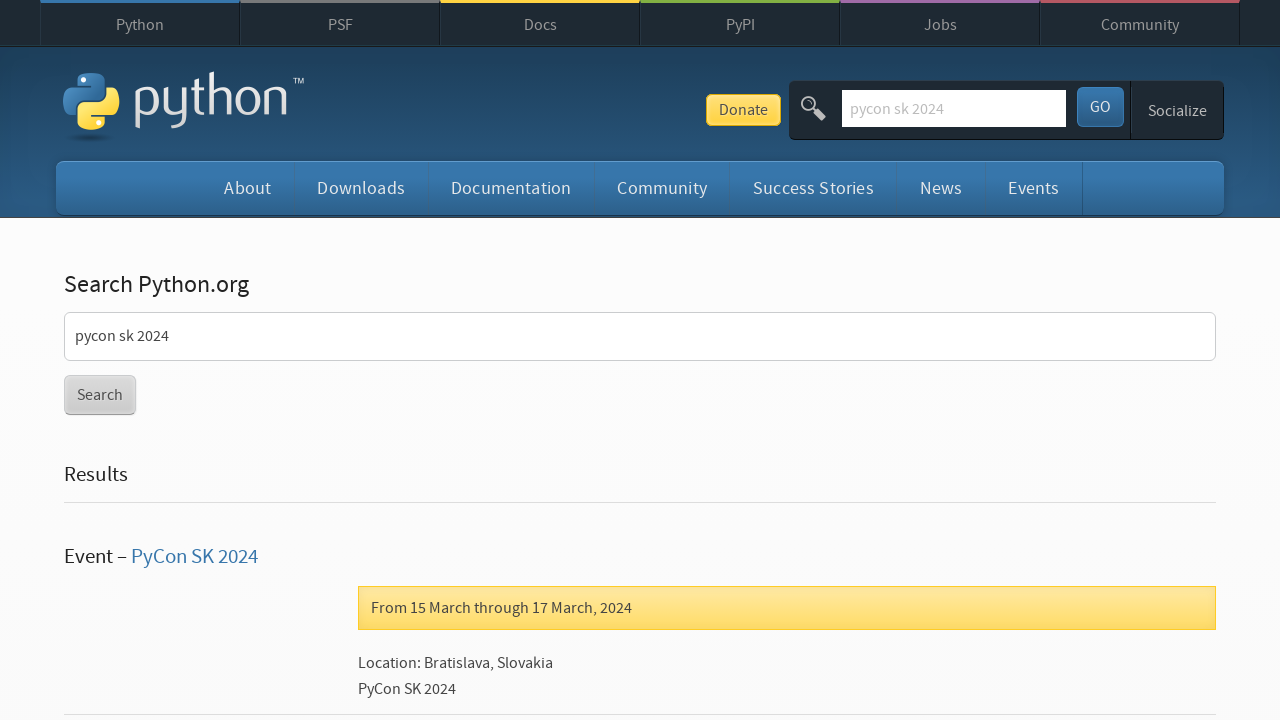

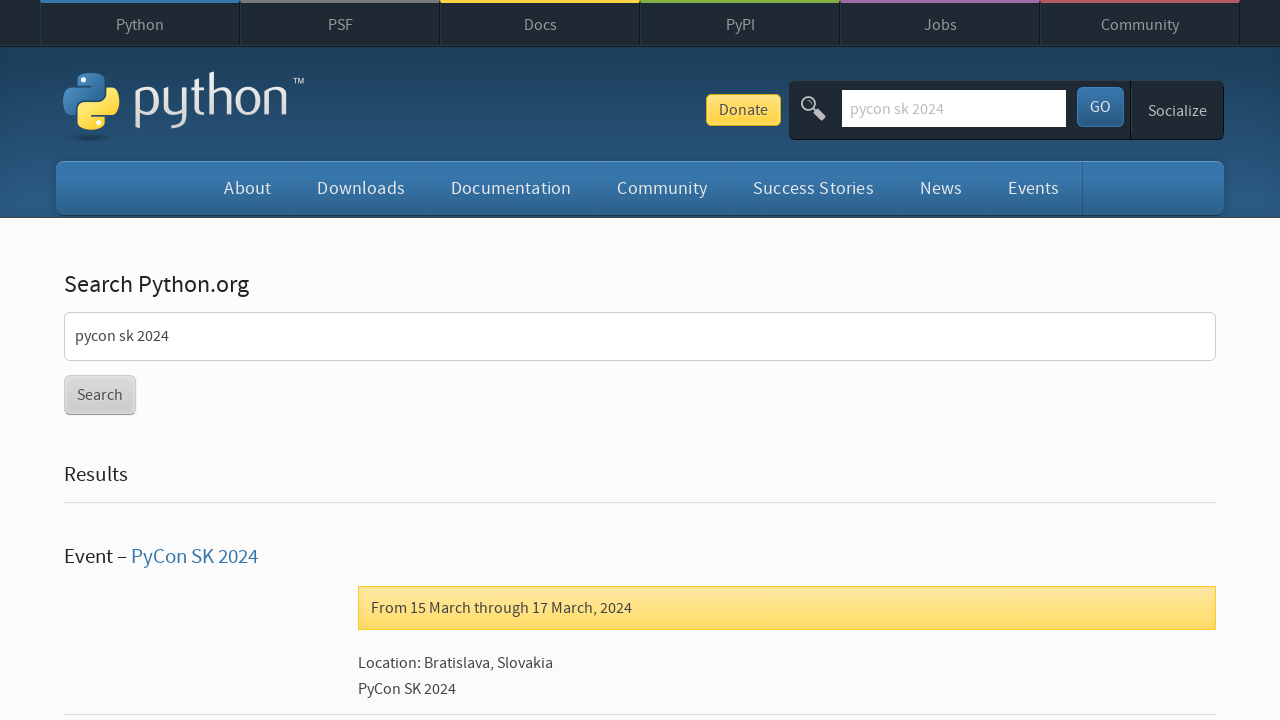